Tests basic checkbox functionality by clicking on Basic and Ajax checkboxes and verifying the notification appears

Starting URL: https://leafground.com/dashboard.xhtml

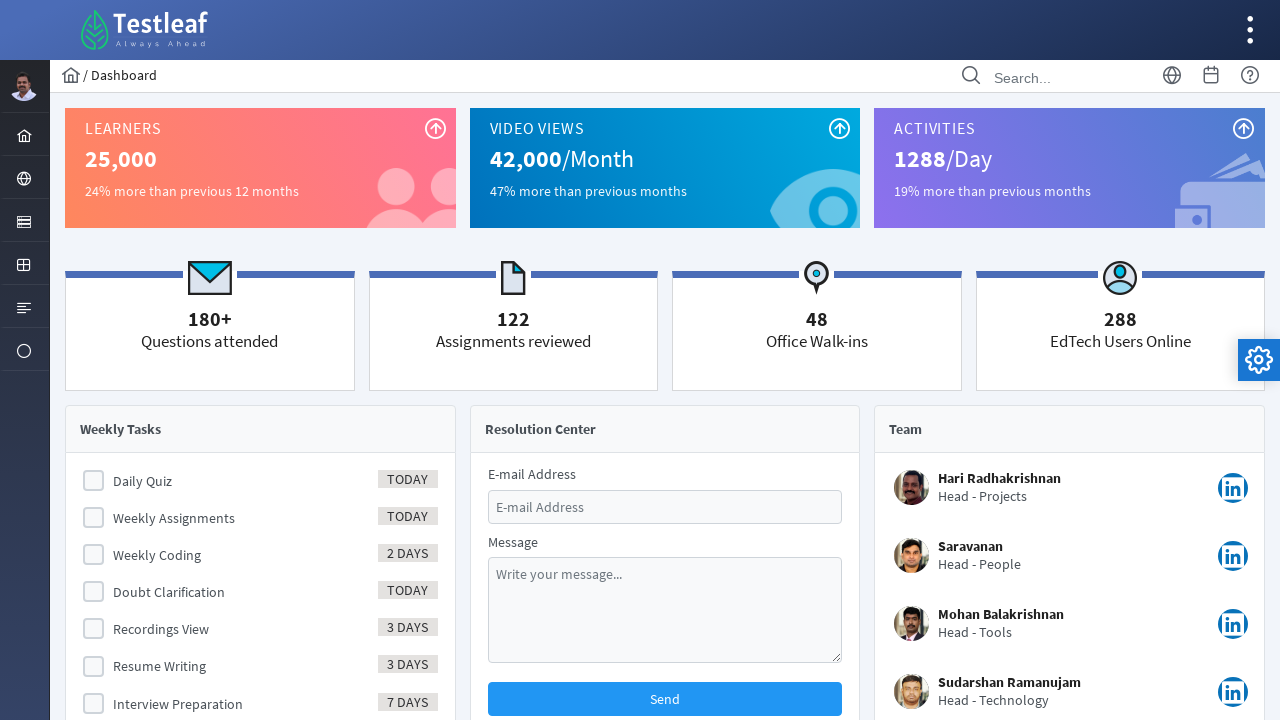

Clicked on Elements menu at (24, 220) on #menuform\:j_idt40
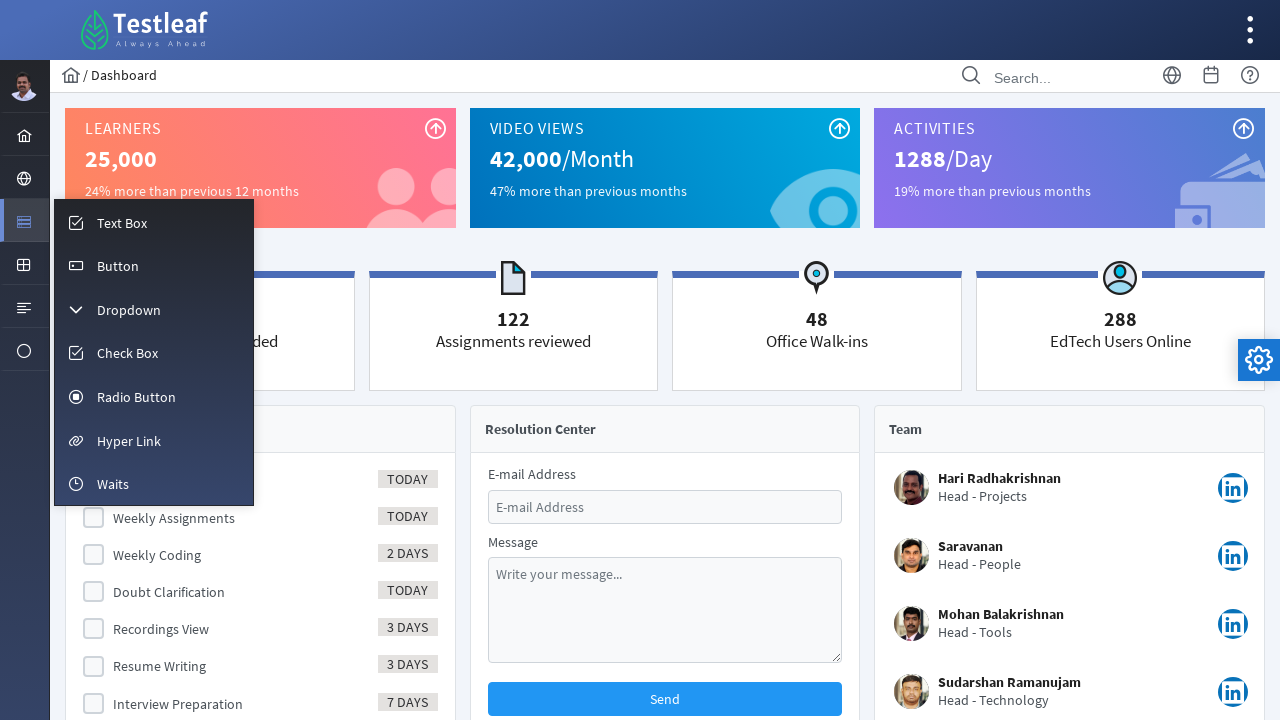

Clicked on CheckBox submenu at (154, 353) on #menuform\:m_checkbox
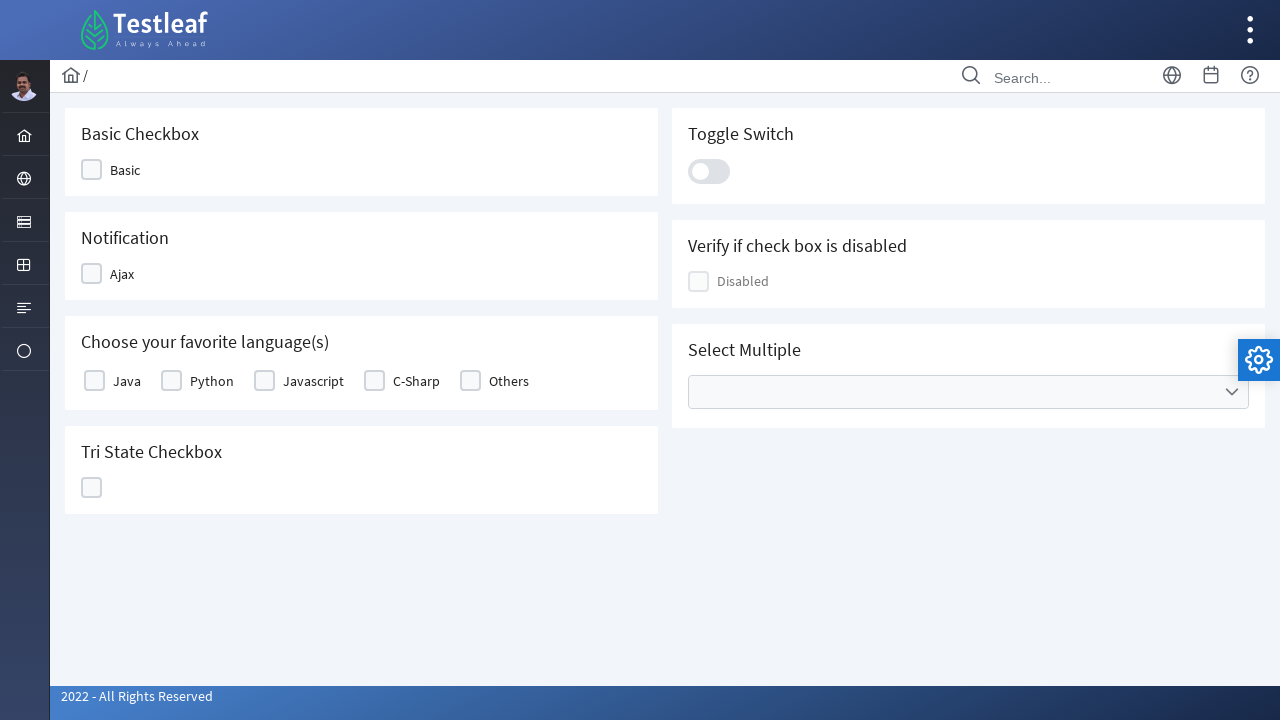

Clicked on Basic checkbox at (125, 170) on xpath=//span[text()='Basic']
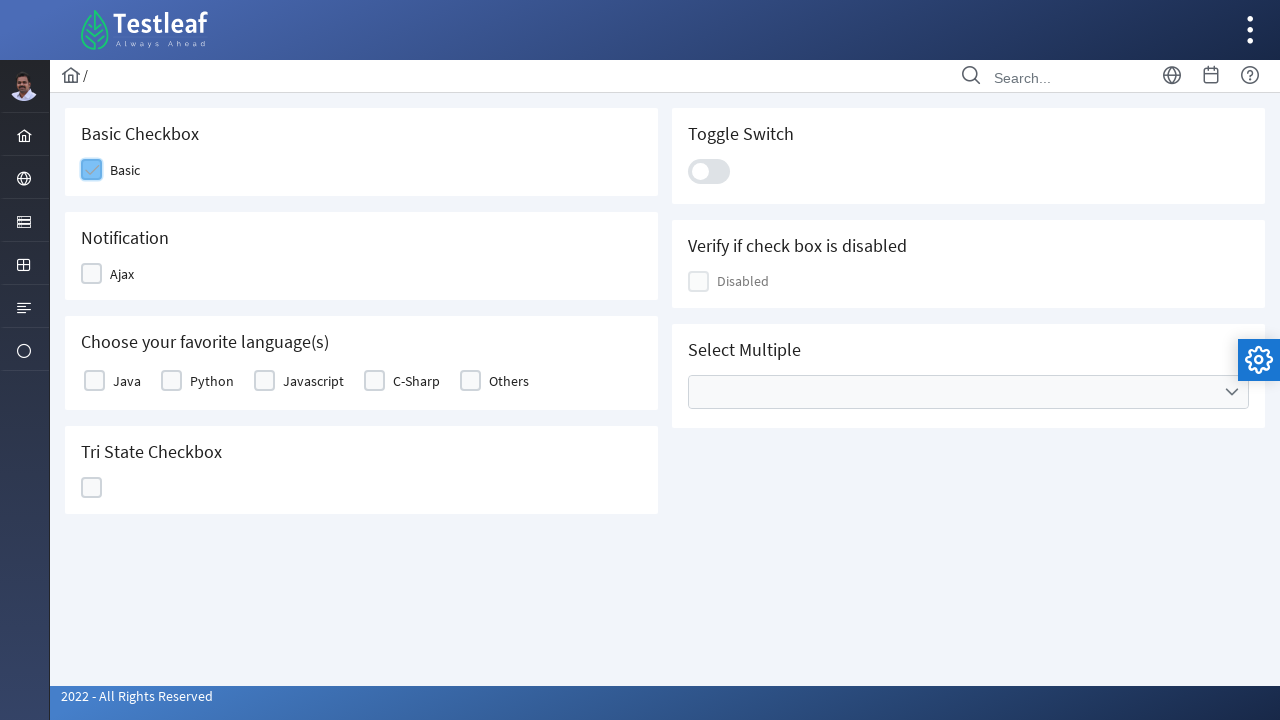

Clicked on Ajax checkbox at (122, 274) on xpath=//span[text()='Ajax']
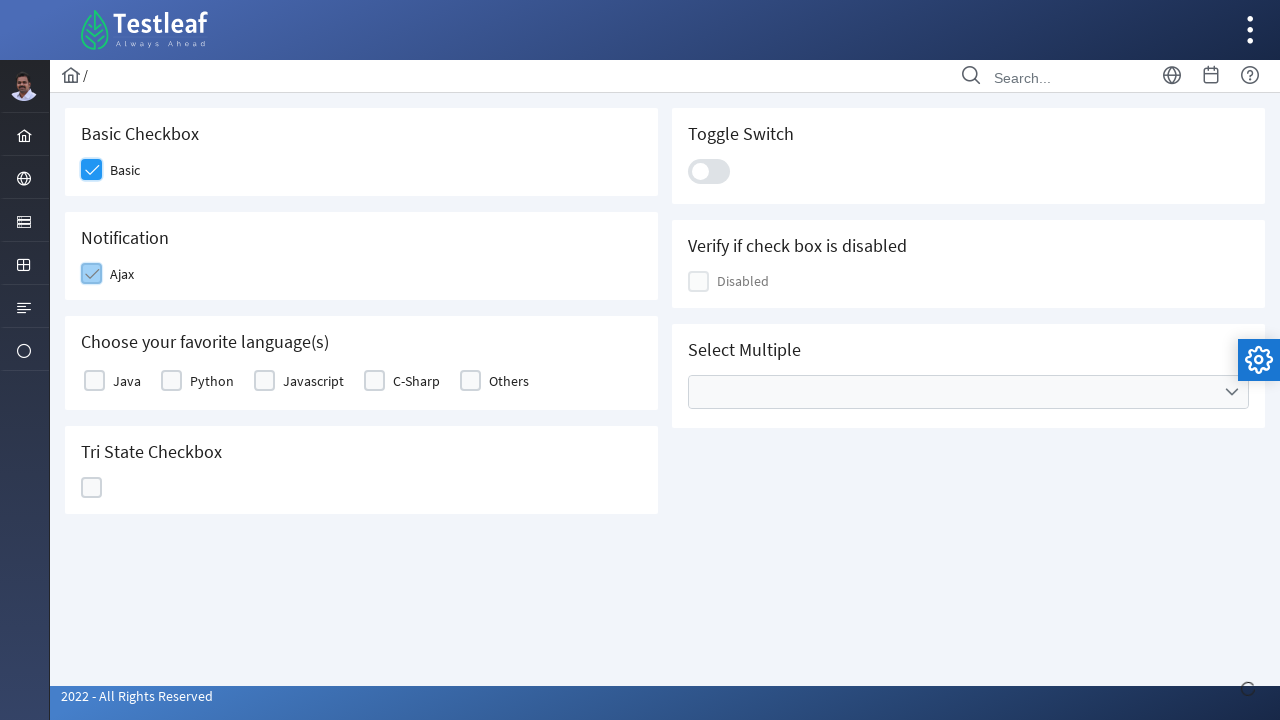

Verified notification 'Checked' appears
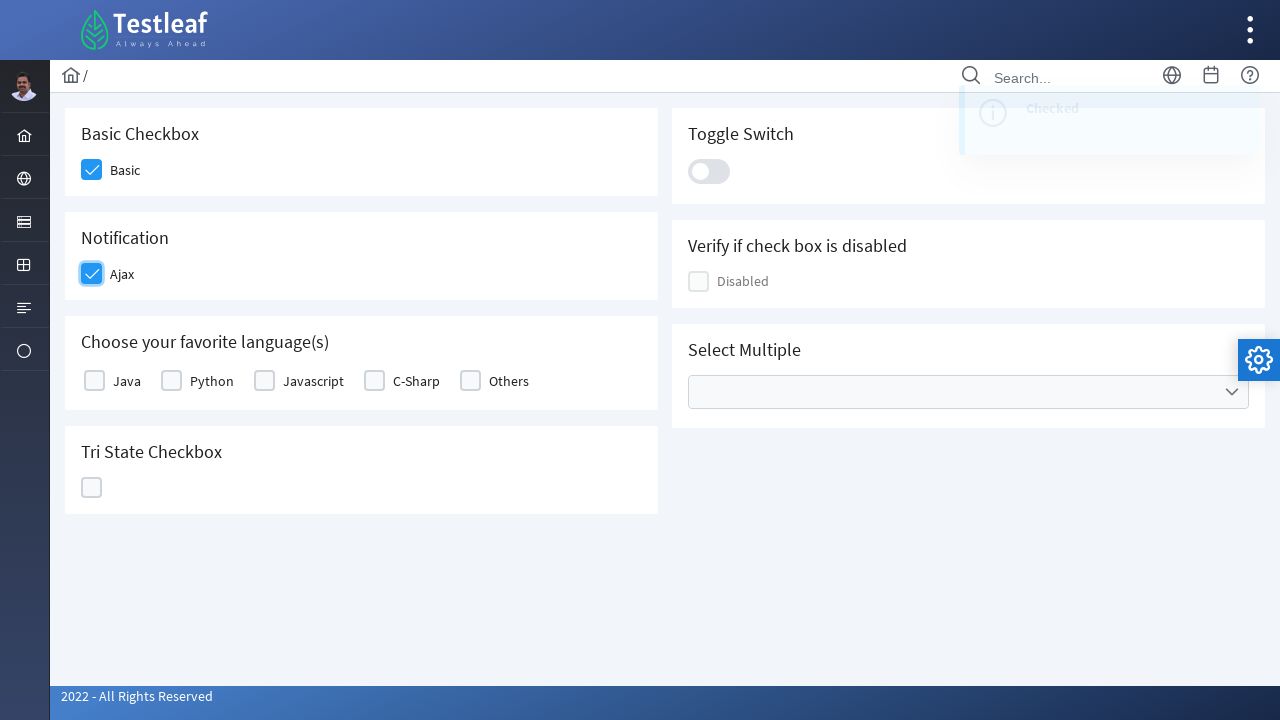

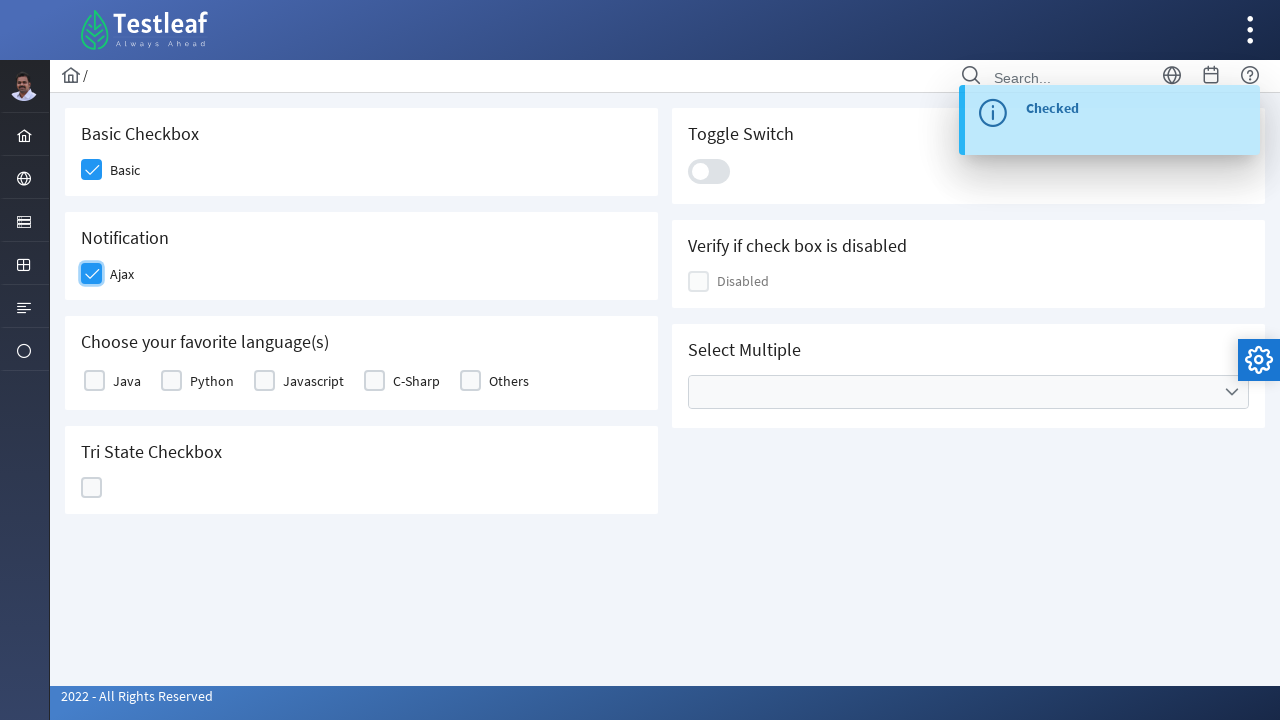